Tests invalid zip code validation by entering a 4-digit zip code and verifying the error message

Starting URL: https://www.sharelane.com/cgi-bin/register.py

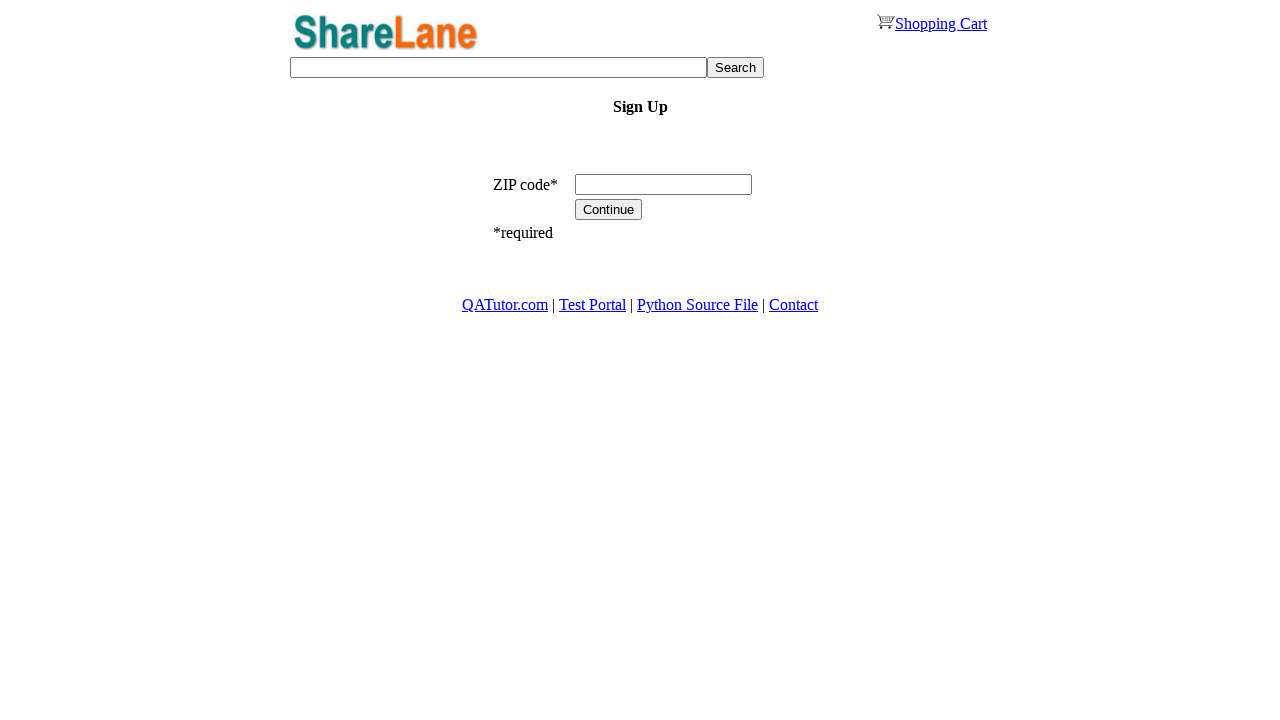

Filled zip code field with invalid 4-digit value '1234' on input[name='zip_code']
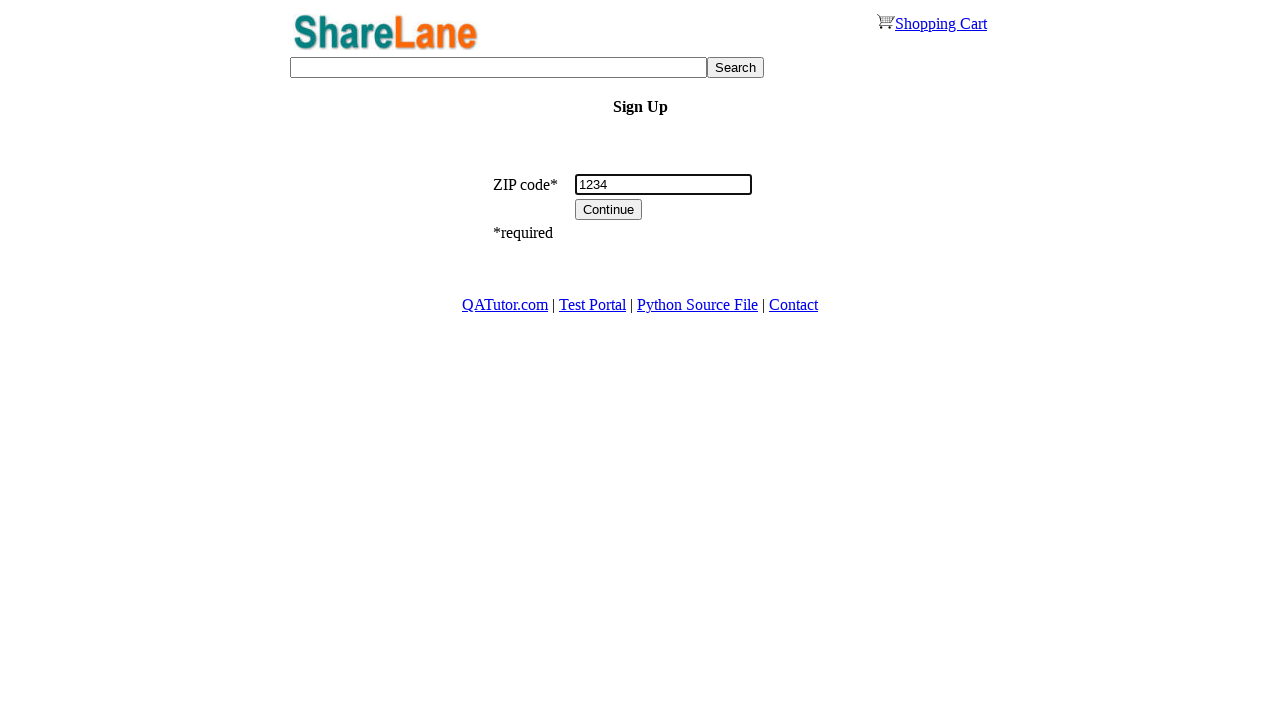

Clicked Continue button to submit form at (609, 210) on input[value='Continue']
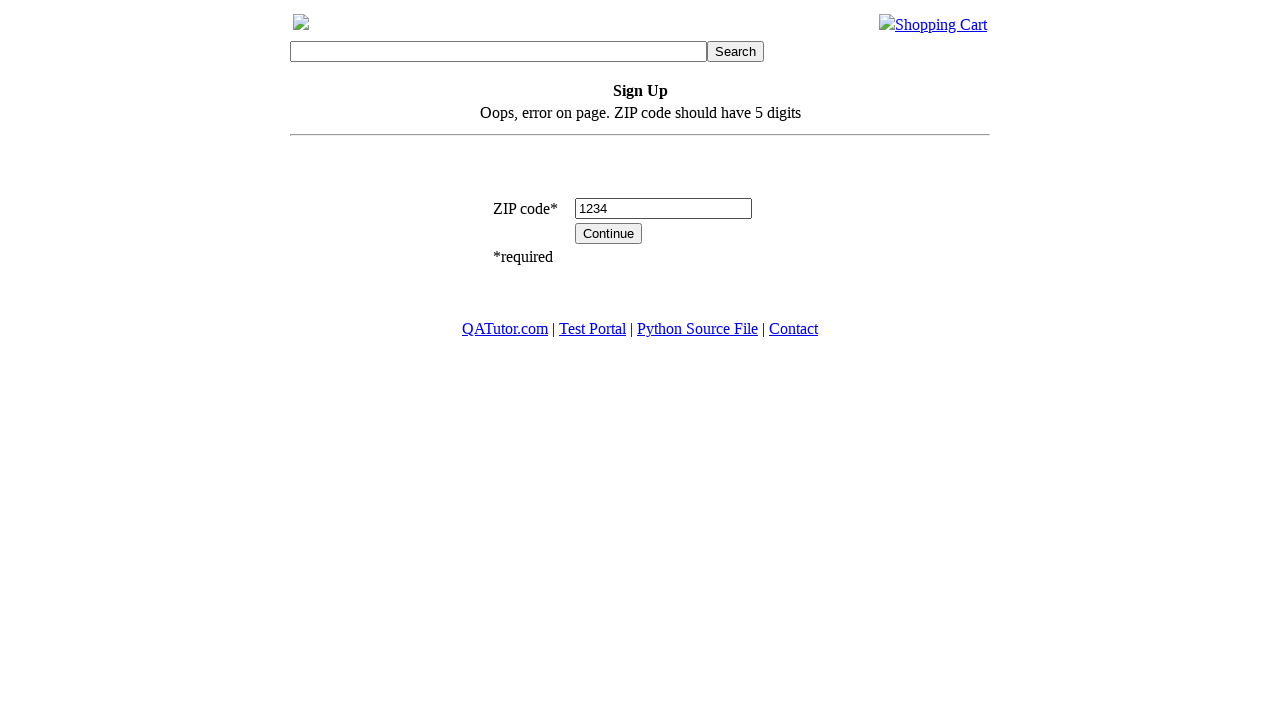

Error message element appeared on page
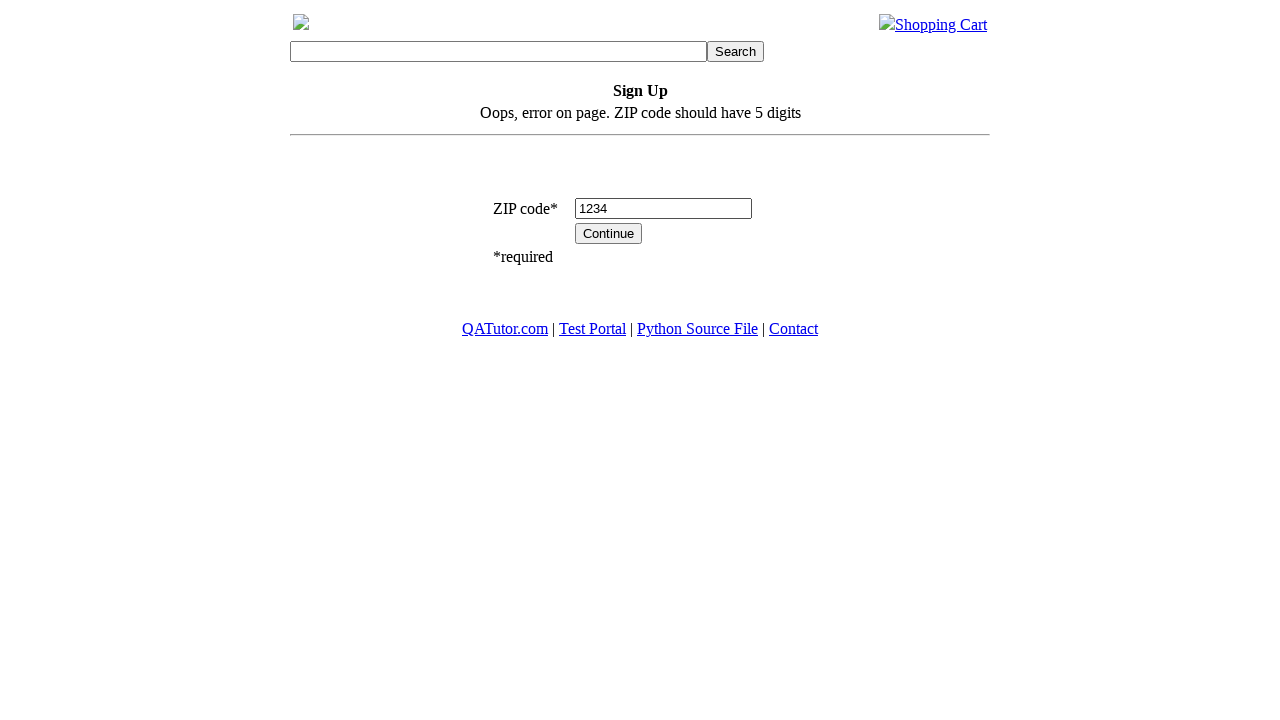

Retrieved error message text content
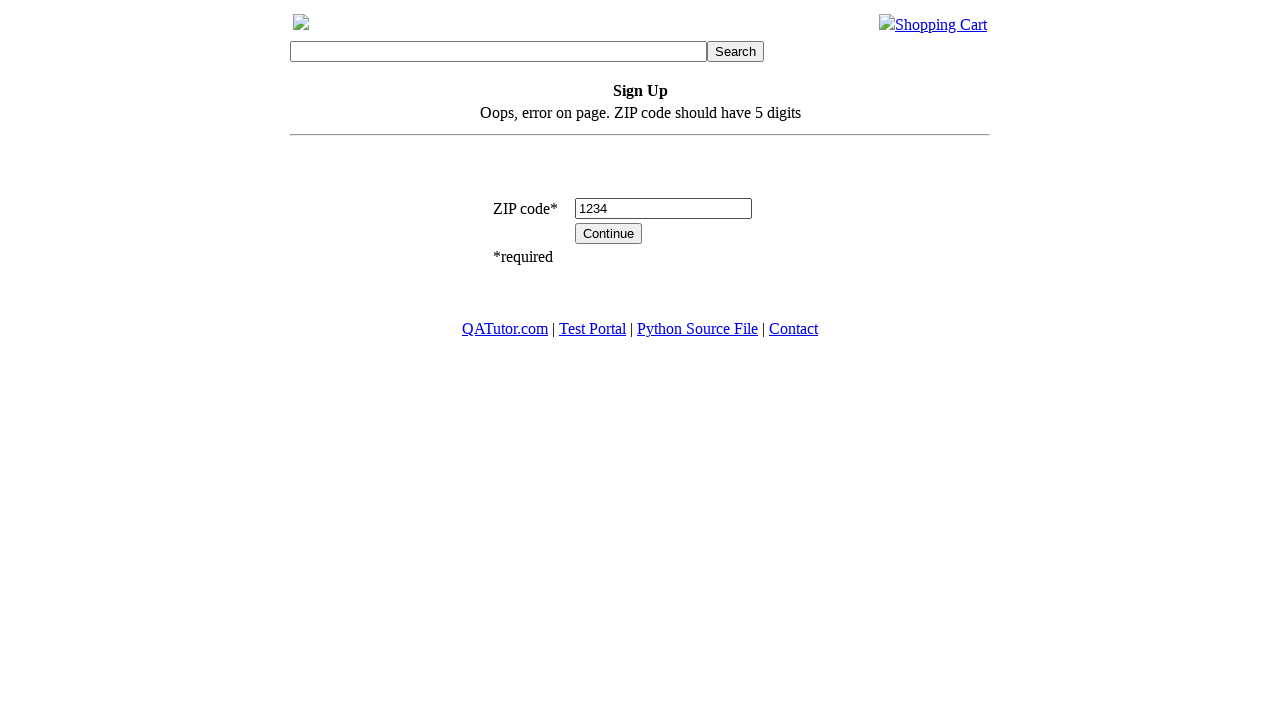

Verified error message matches expected validation message for 5-digit zip code requirement
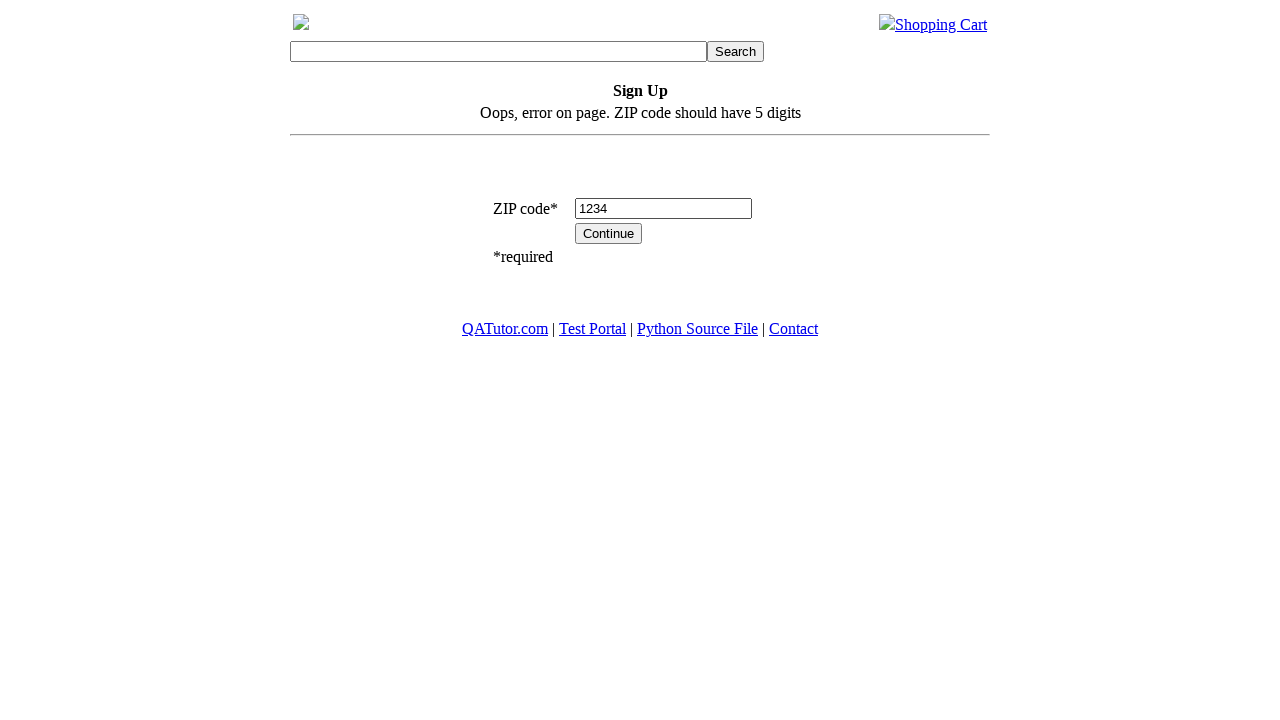

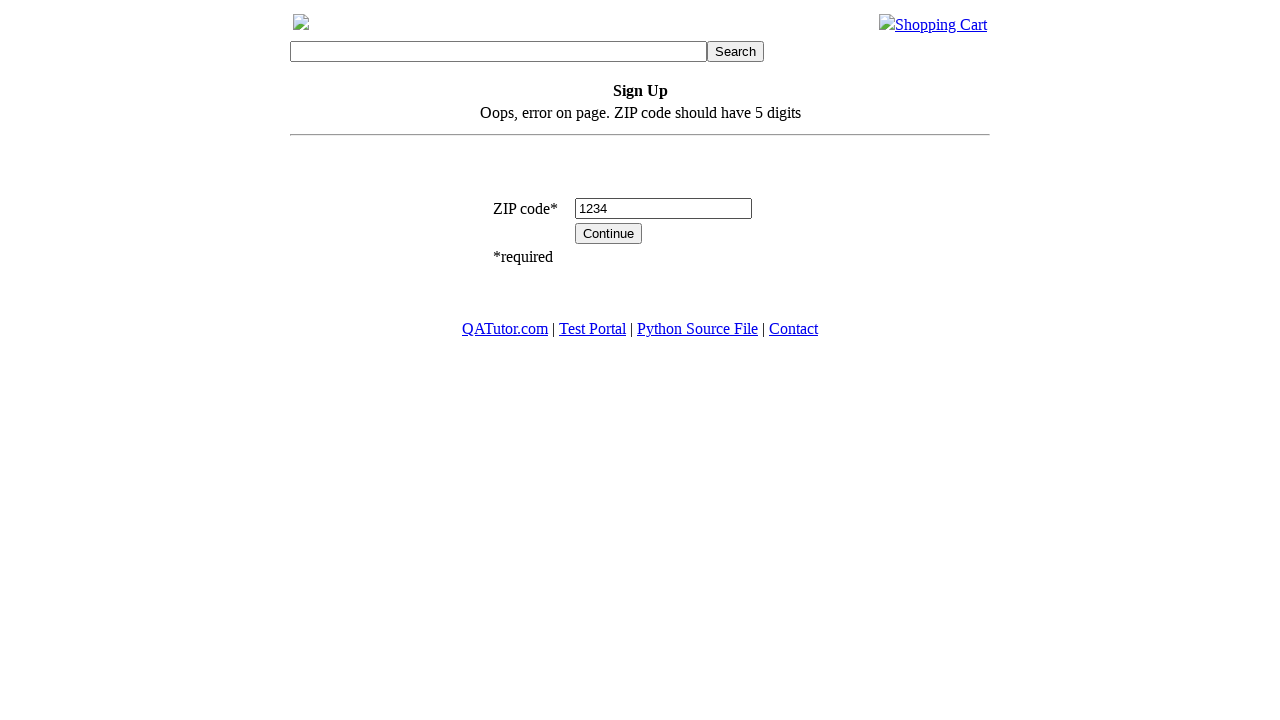